Tests drag and drop functionality by dragging an element from one location and dropping it to another target element

Starting URL: https://www.leafground.com/drag.xhtml

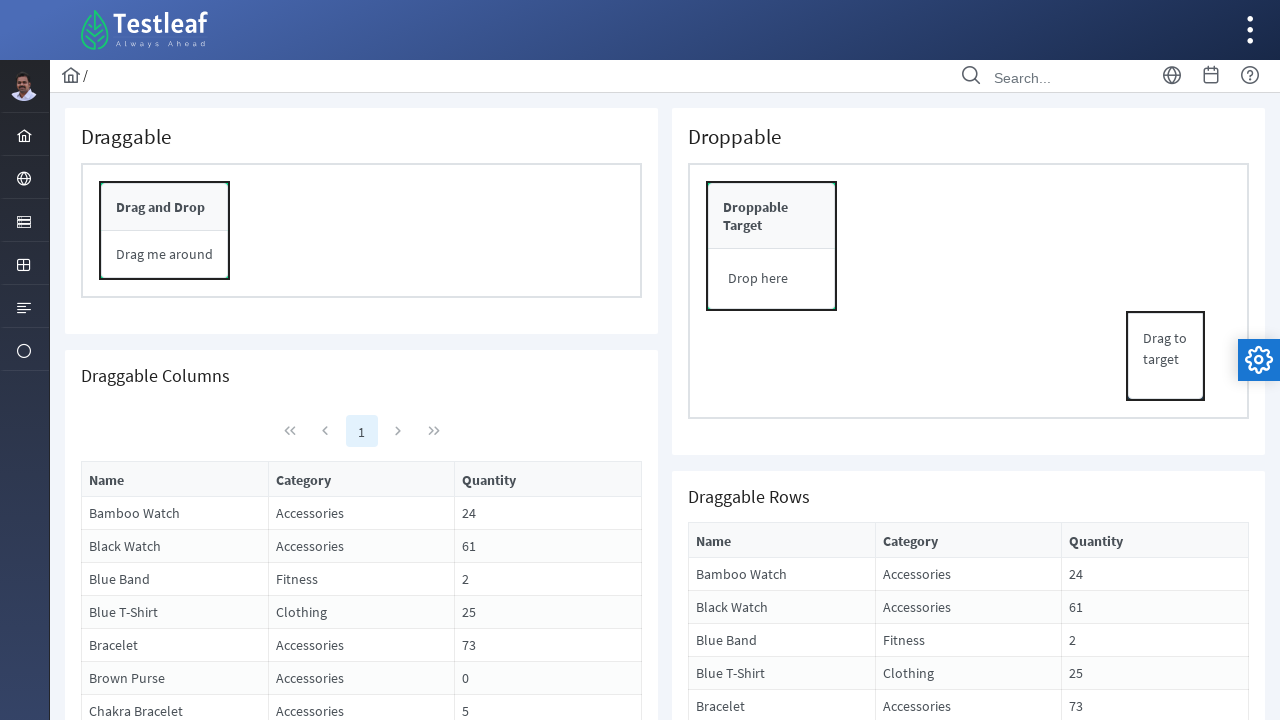

Located source element for drag and drop
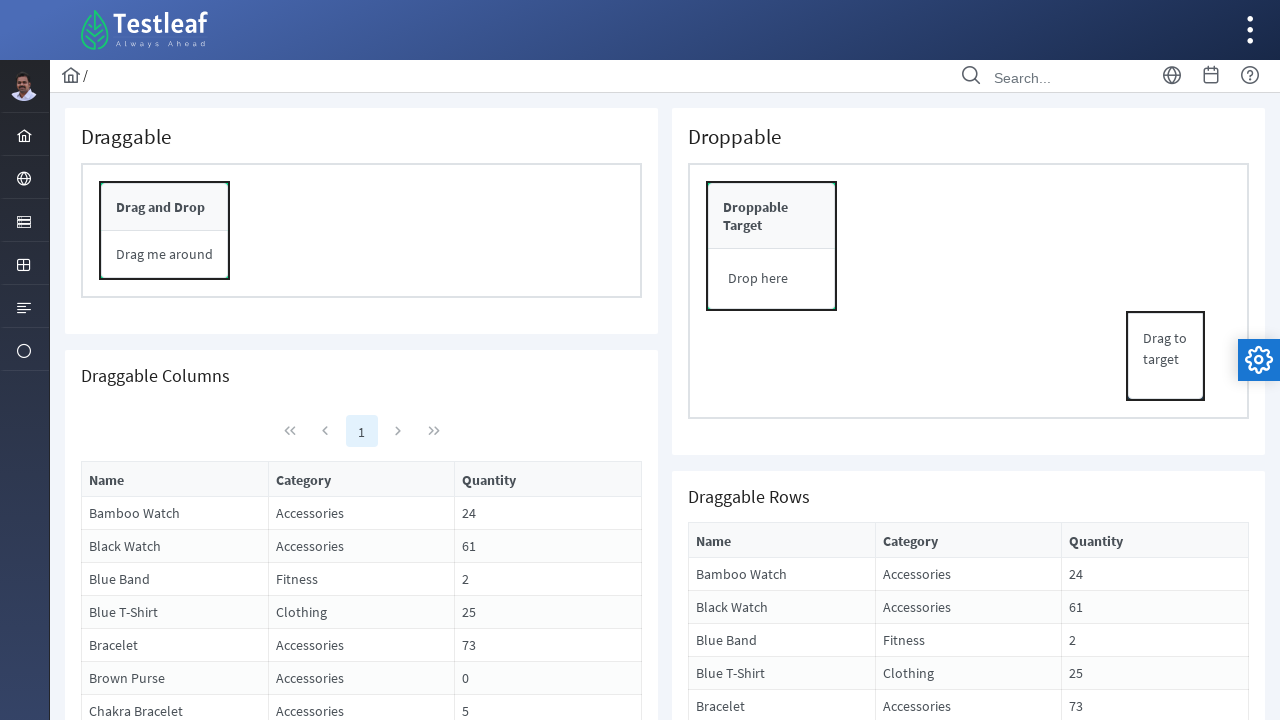

Located target element for drag and drop
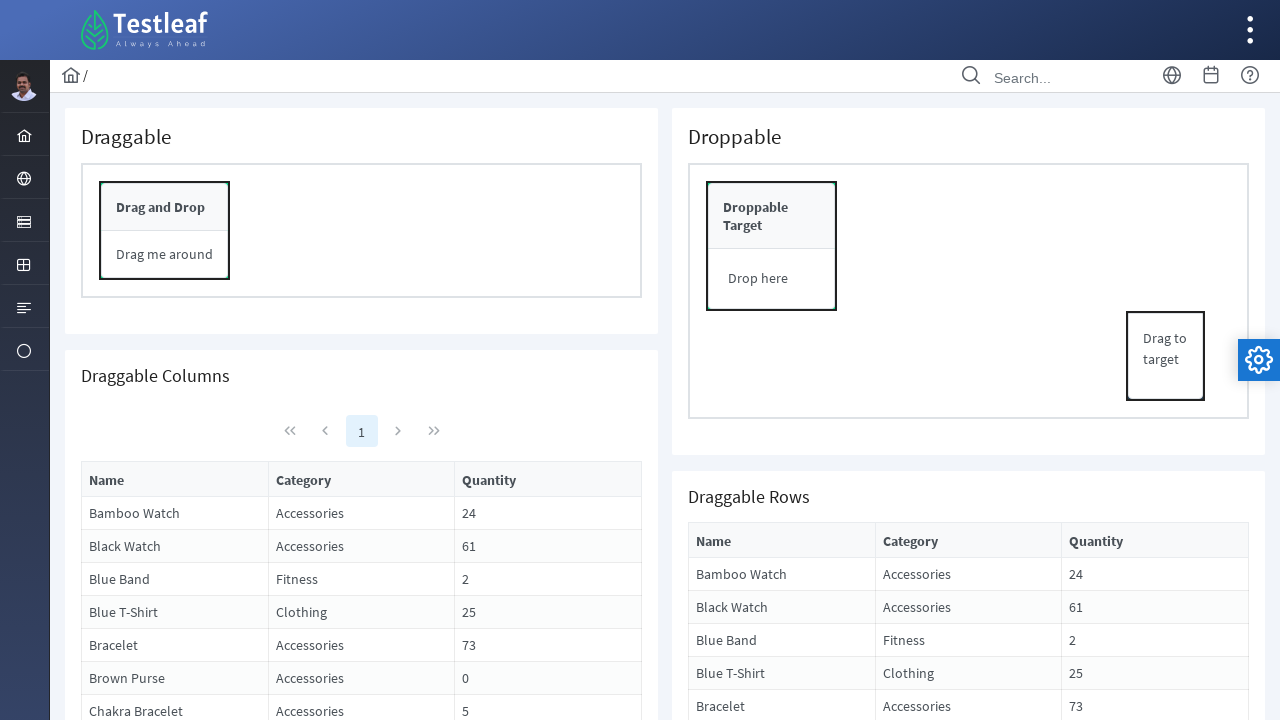

Dragged source element and dropped it on target element at (772, 216)
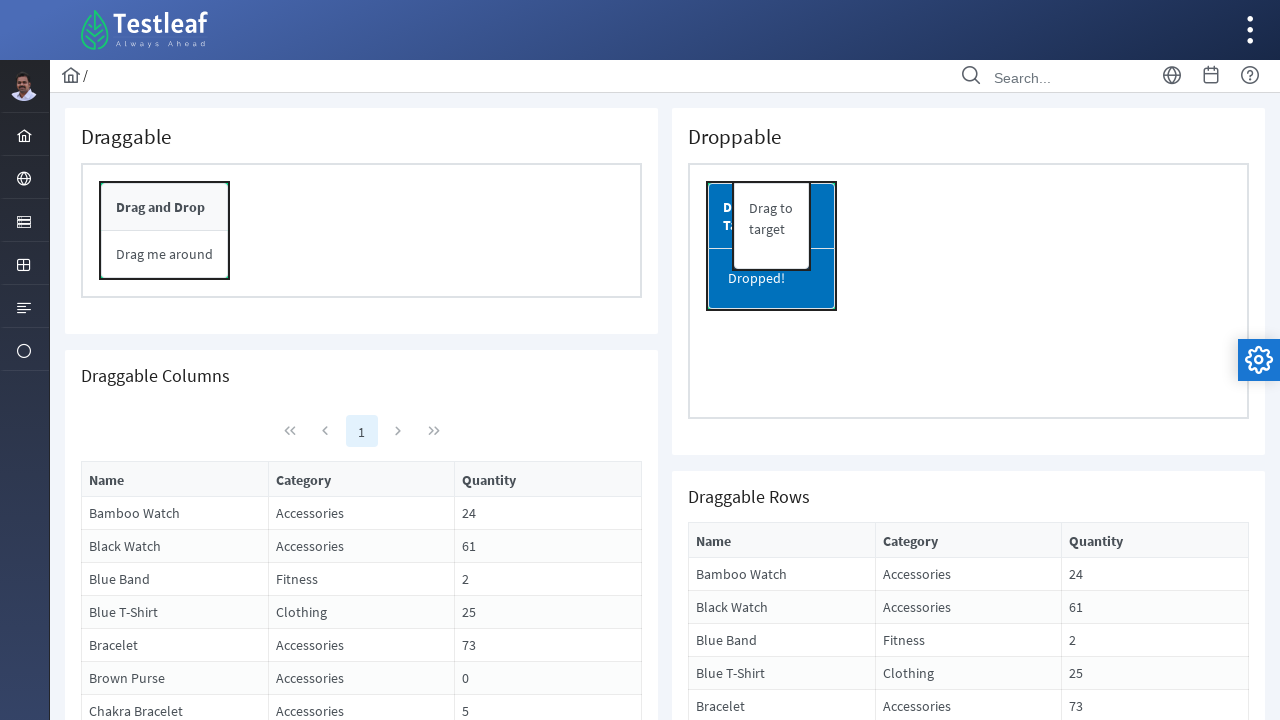

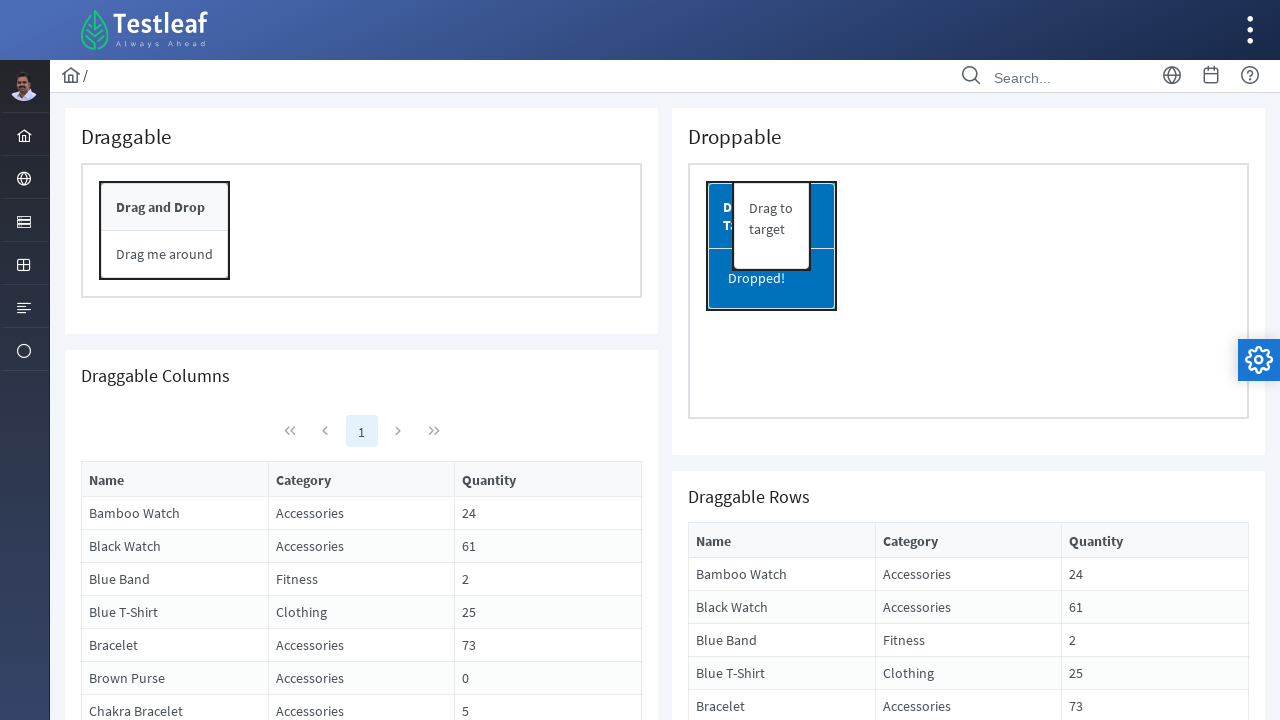